Tests that todos are stored in localStorage with correct keys (title and completed) by adding a todo and verifying the localStorage structure

Starting URL: https://todomvc.com/examples/typescript-angular/#/

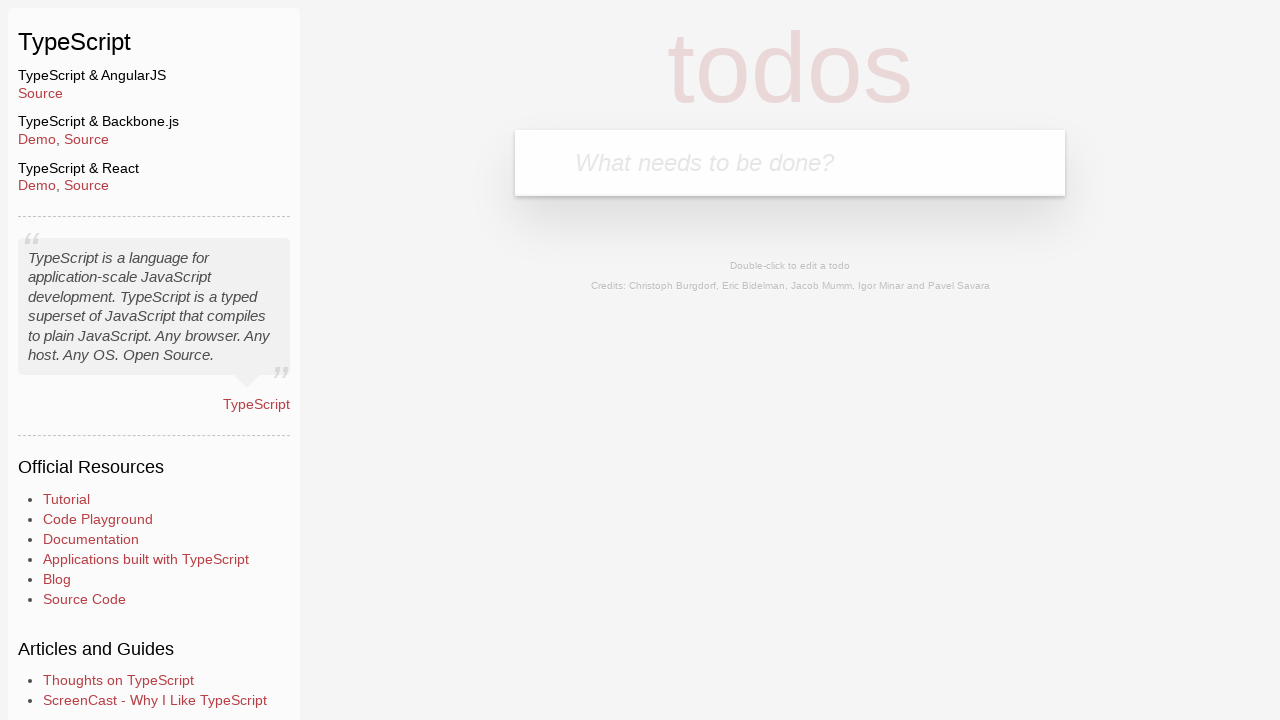

Filled new todo input field with 'Lorem' on .new-todo
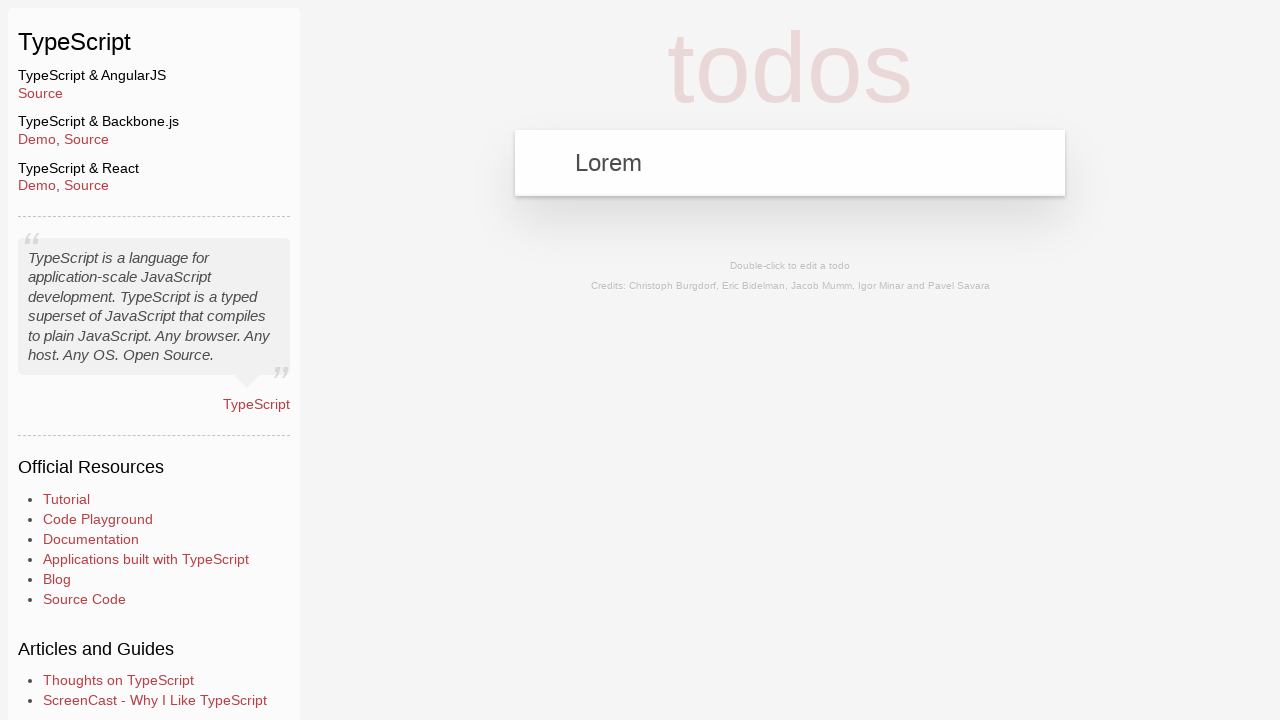

Pressed Enter to submit new todo on .new-todo
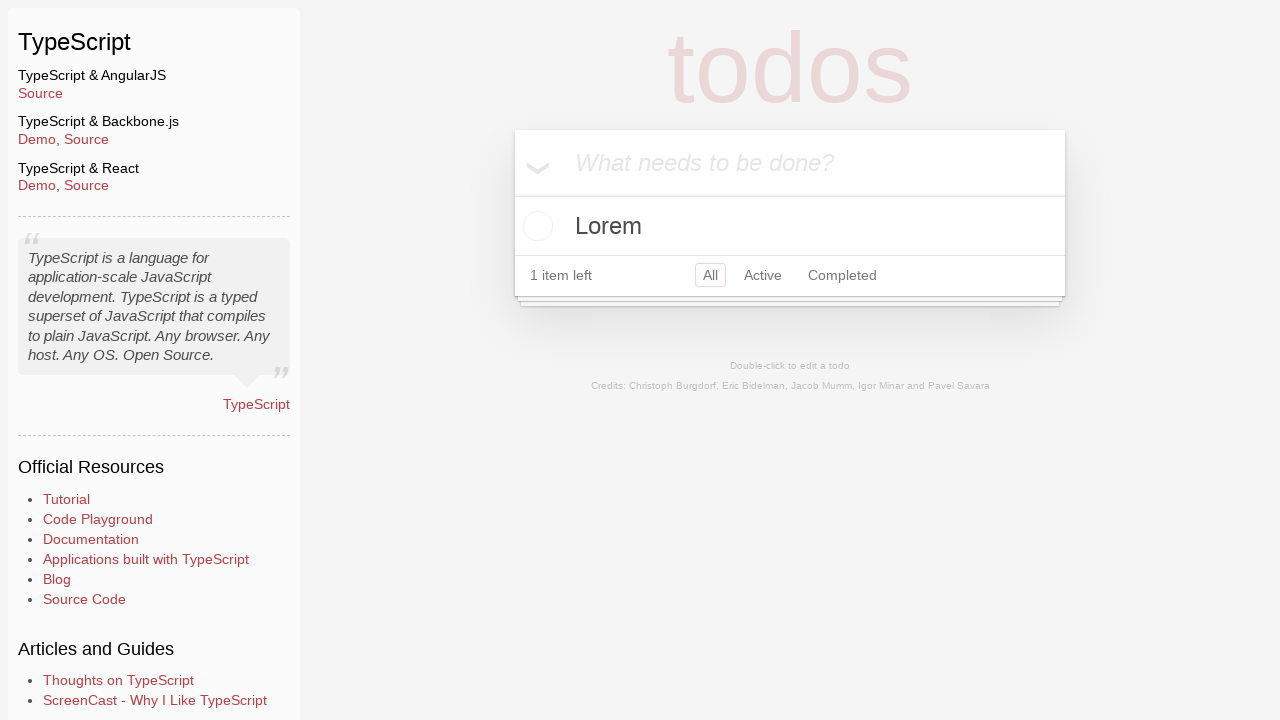

Todo item appeared in the list
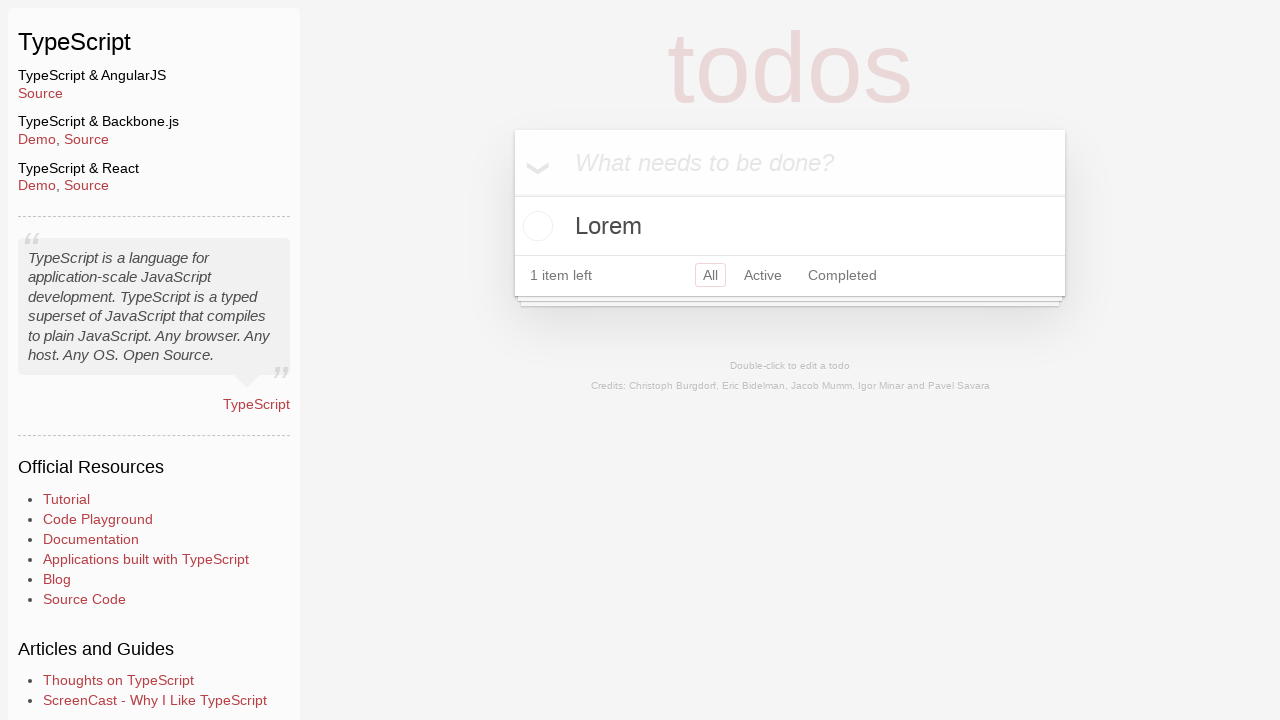

Retrieved todos from localStorage
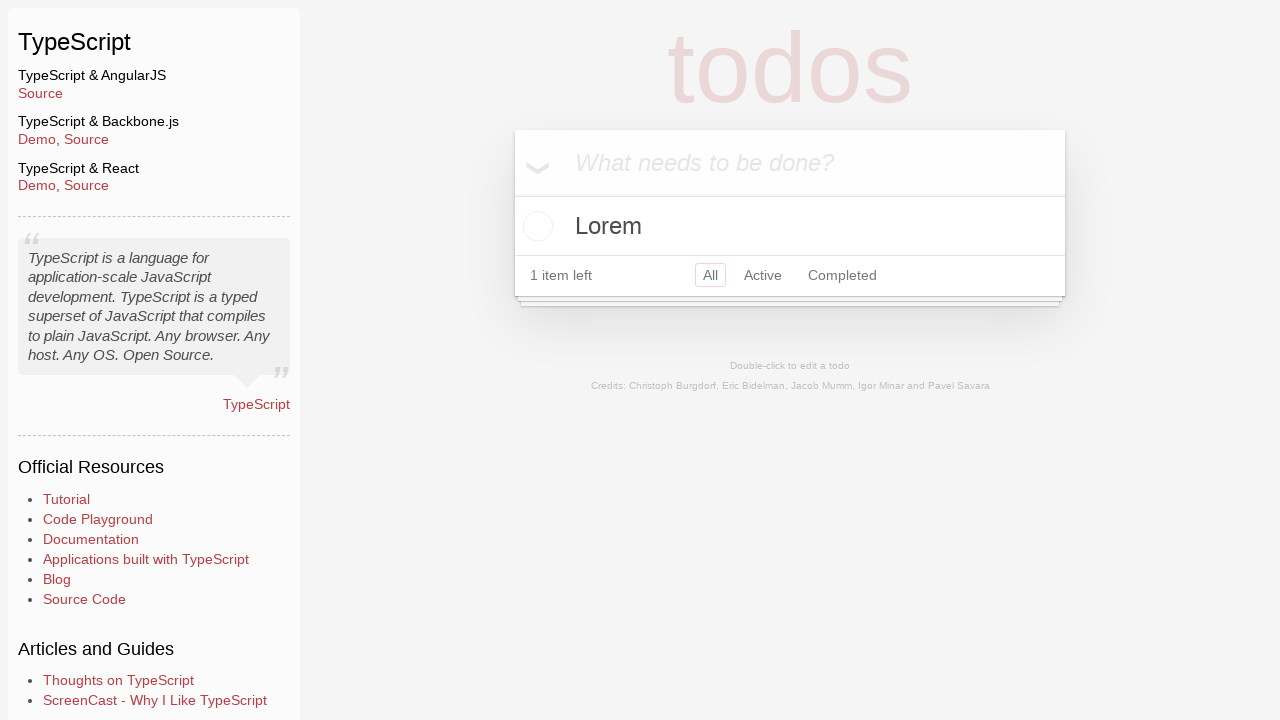

Parsed localStorage JSON data
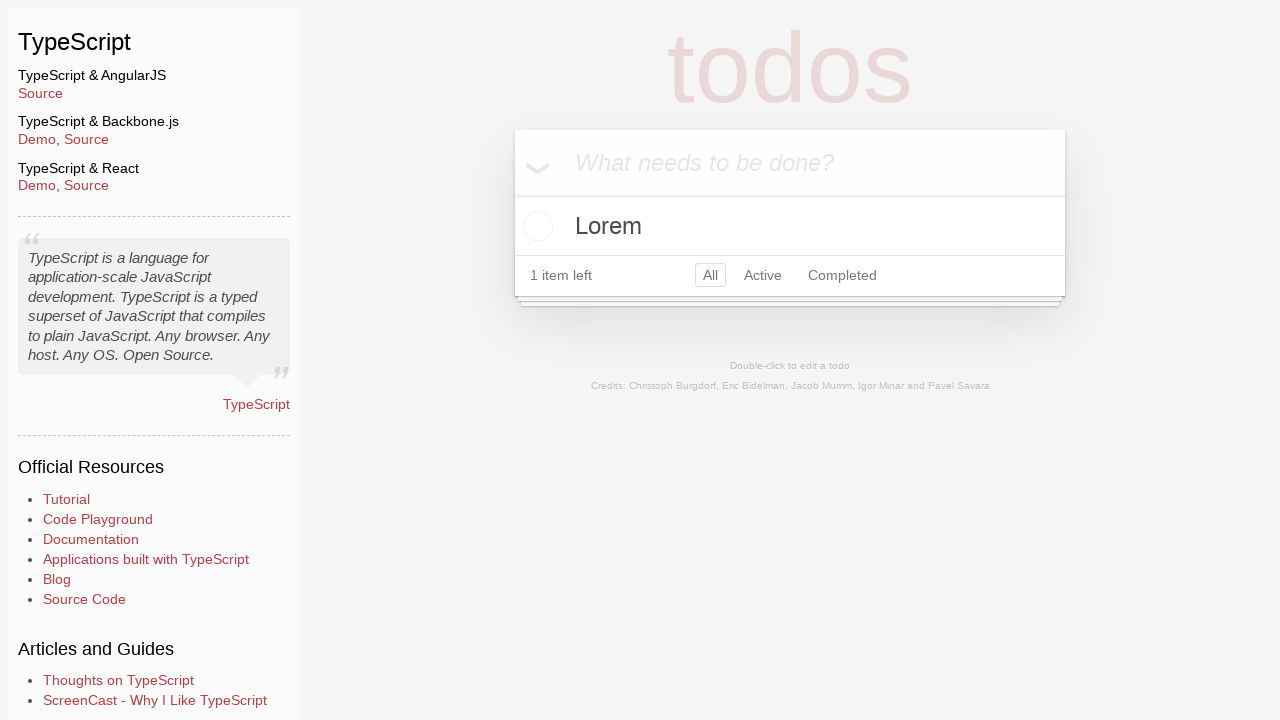

Extracted keys from first todo object
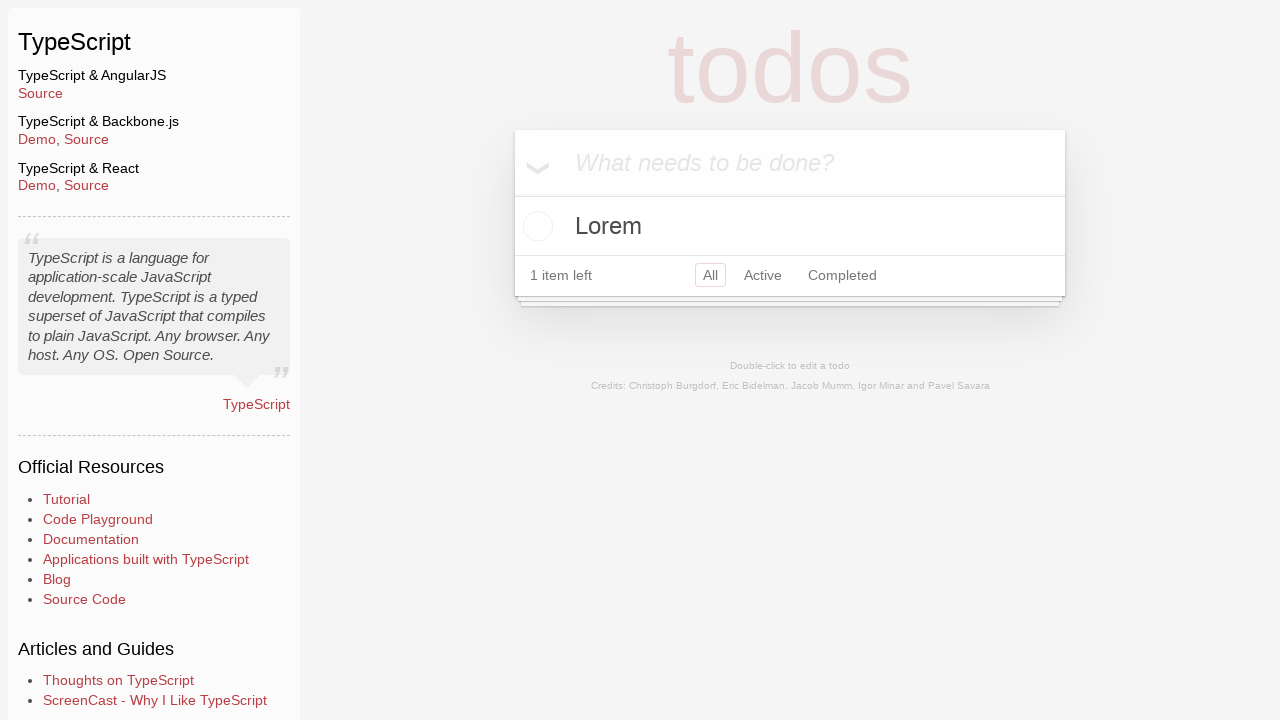

Verified todo has exactly 2 keys
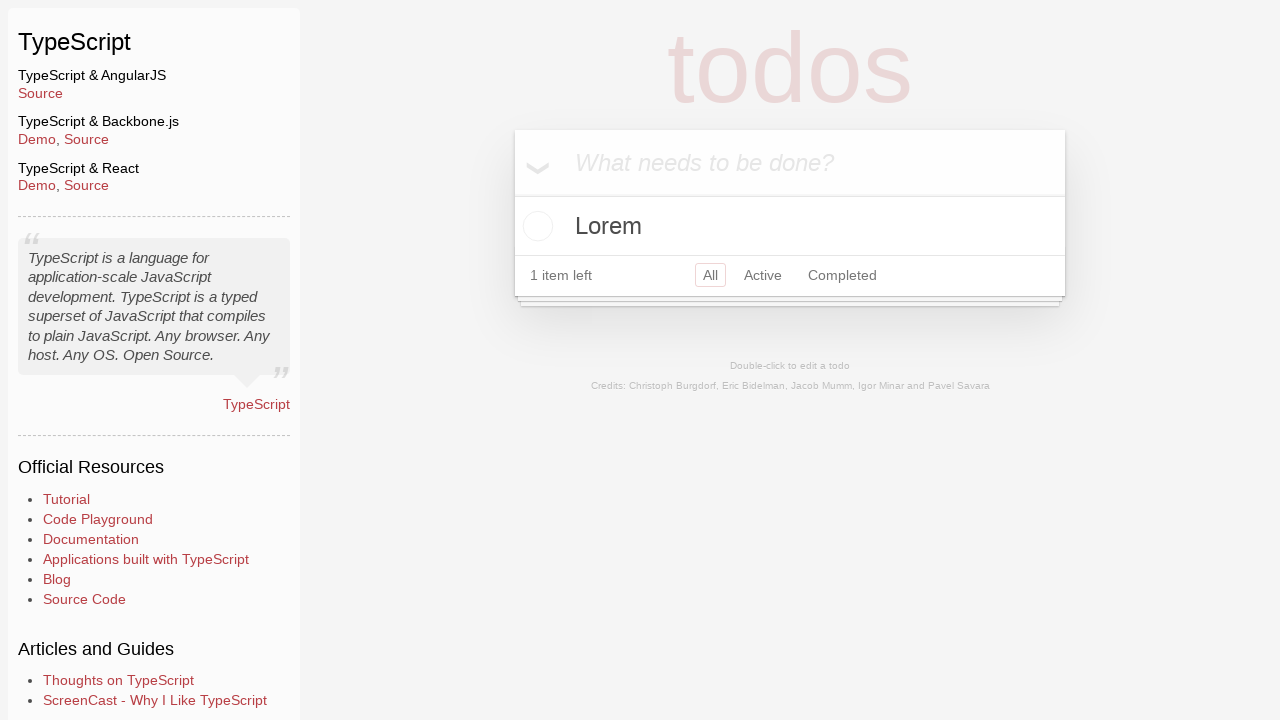

Verified first key is 'title'
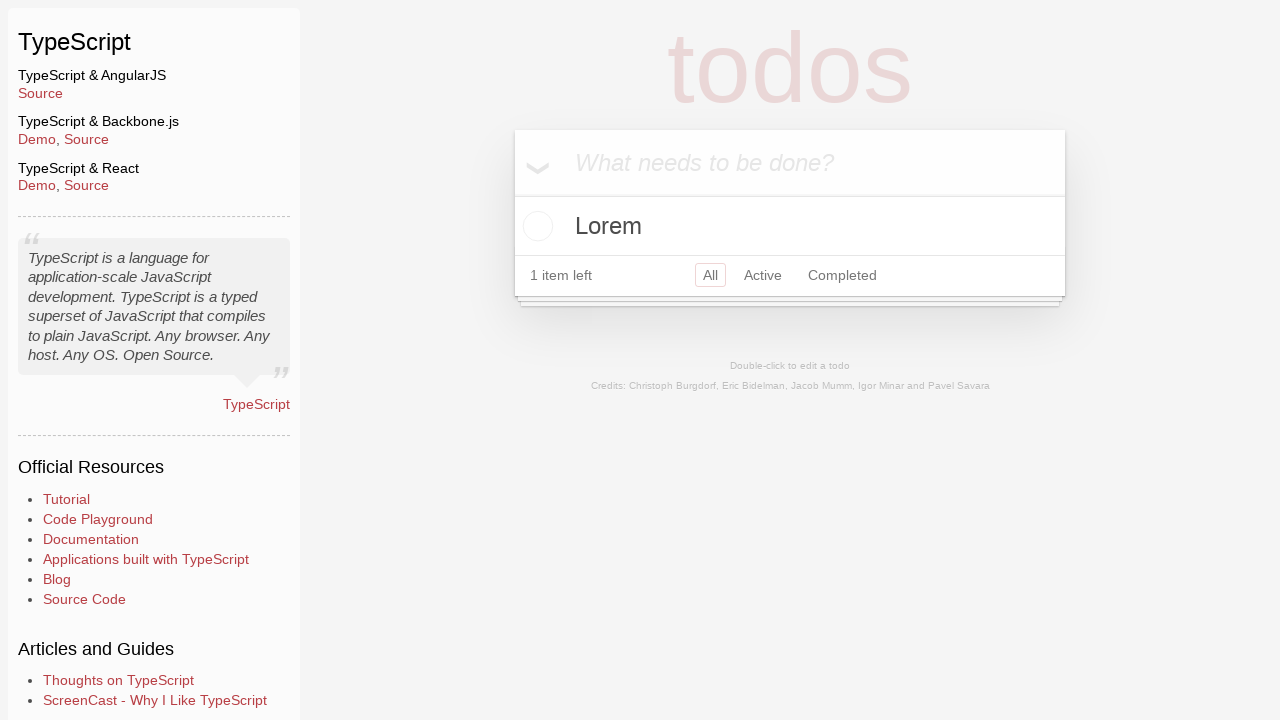

Verified second key is 'completed'
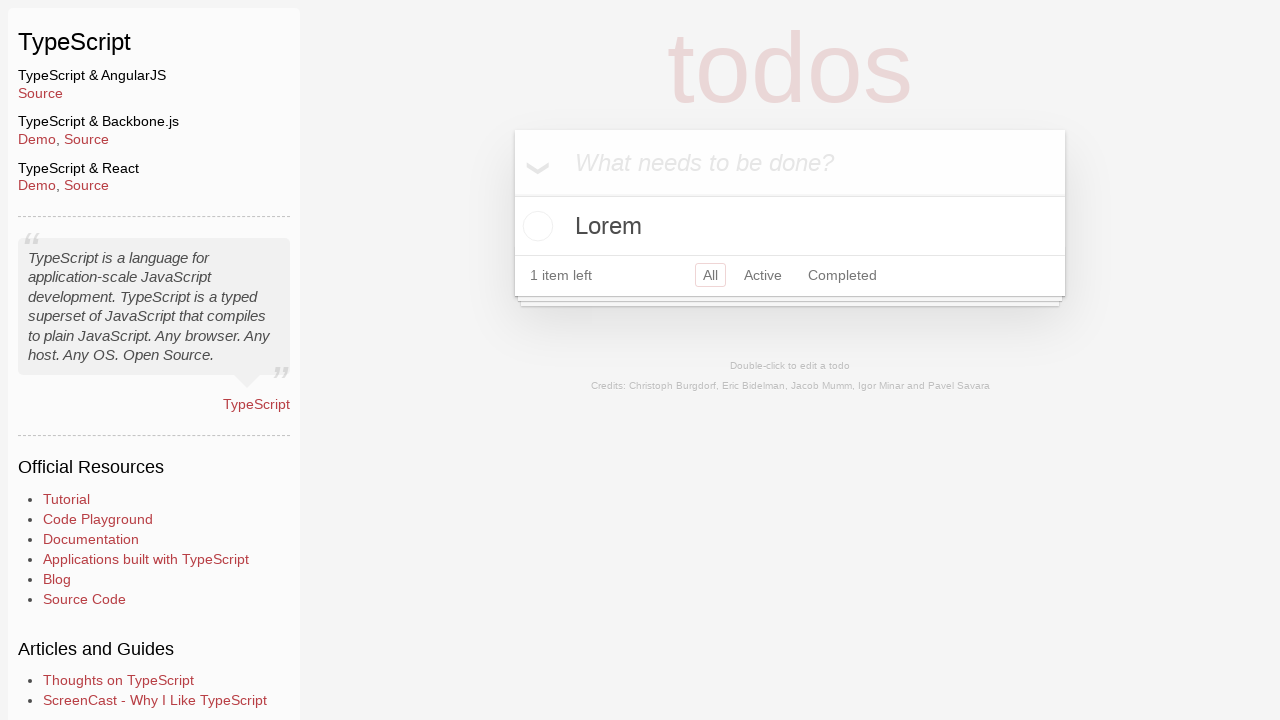

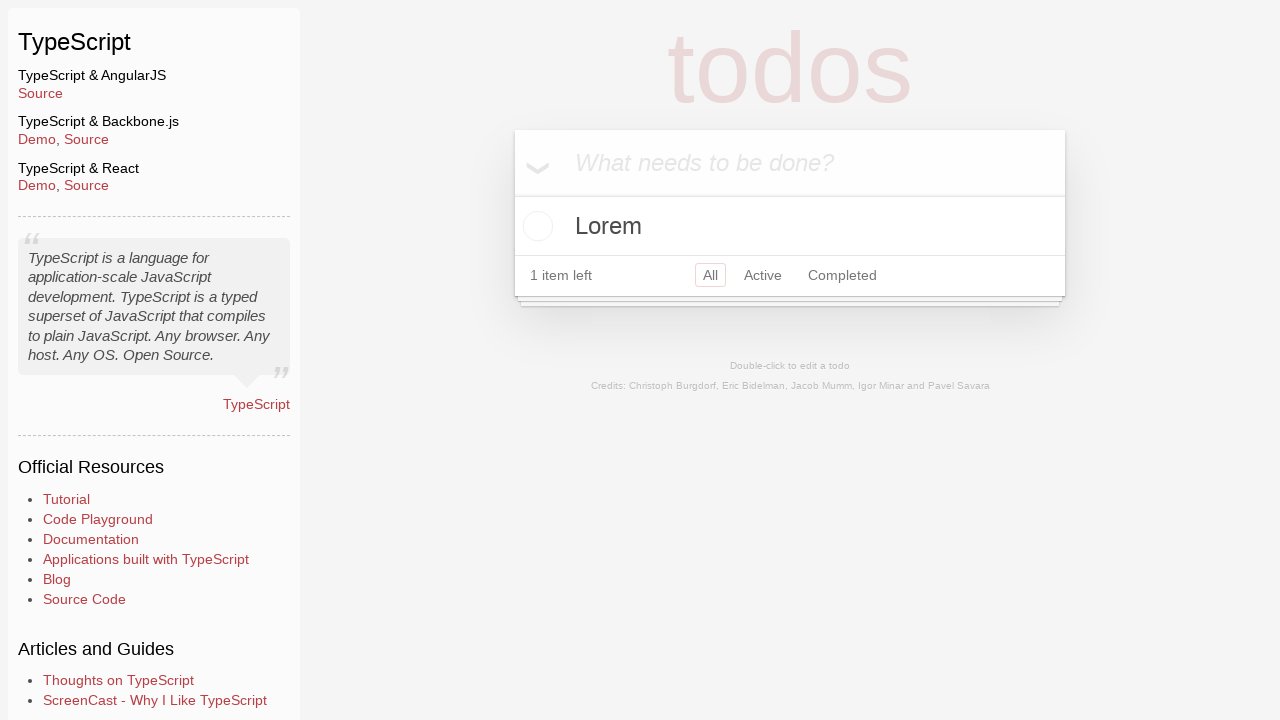